Tests navigation by clicking the enter image and then clicking on the WebTable menu option

Starting URL: http://demo.automationtesting.in/

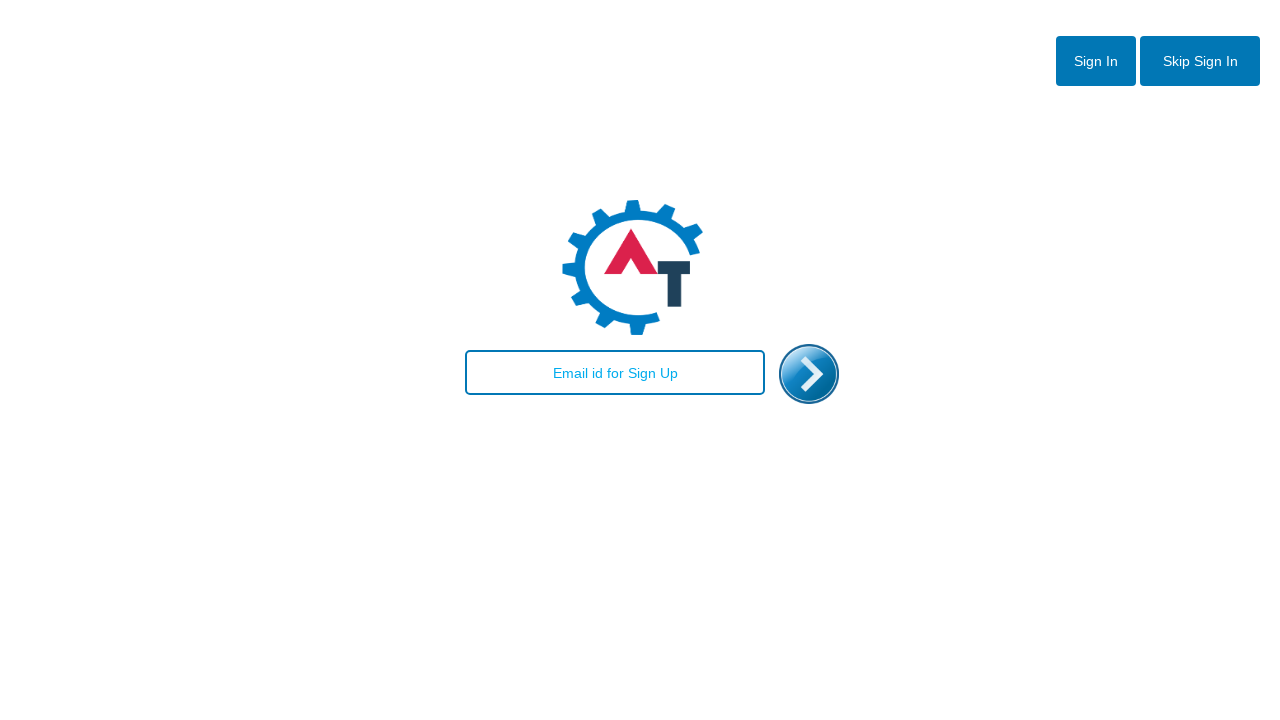

Clicked on the enter image to navigate to registration form at (809, 374) on img#enterimg
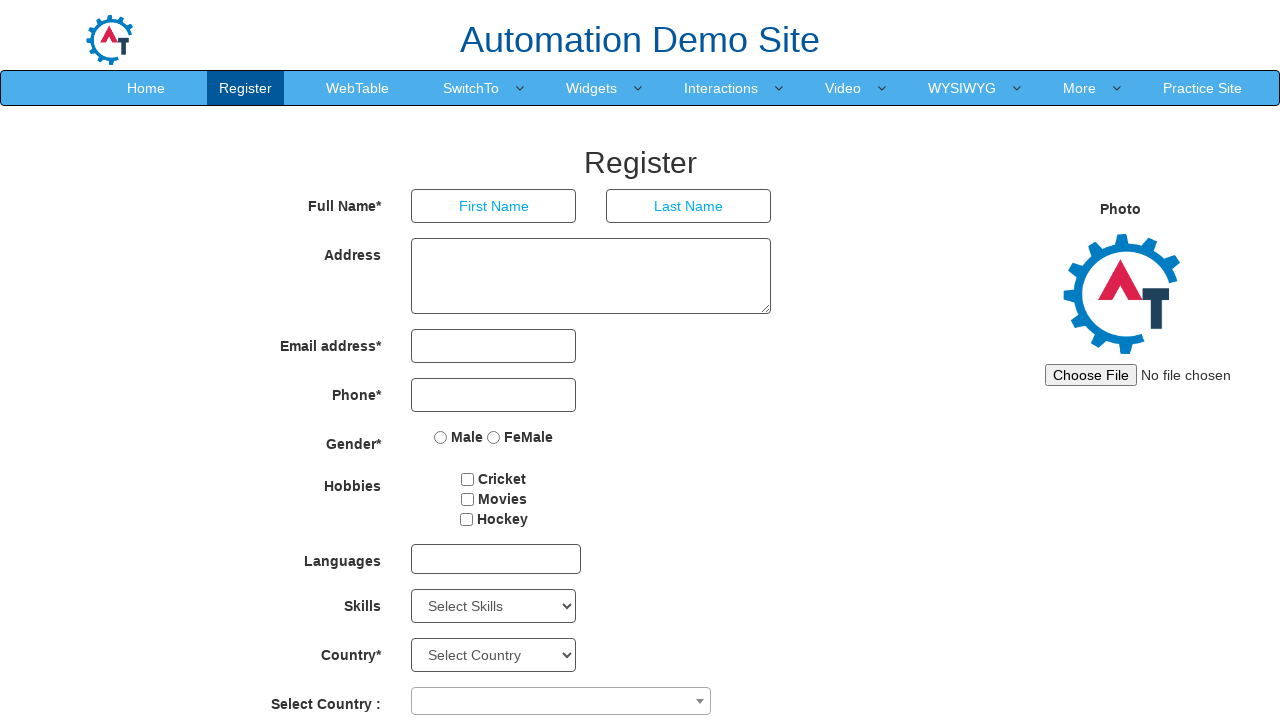

Clicked on WebTable menu option at (358, 88) on text=WebTable
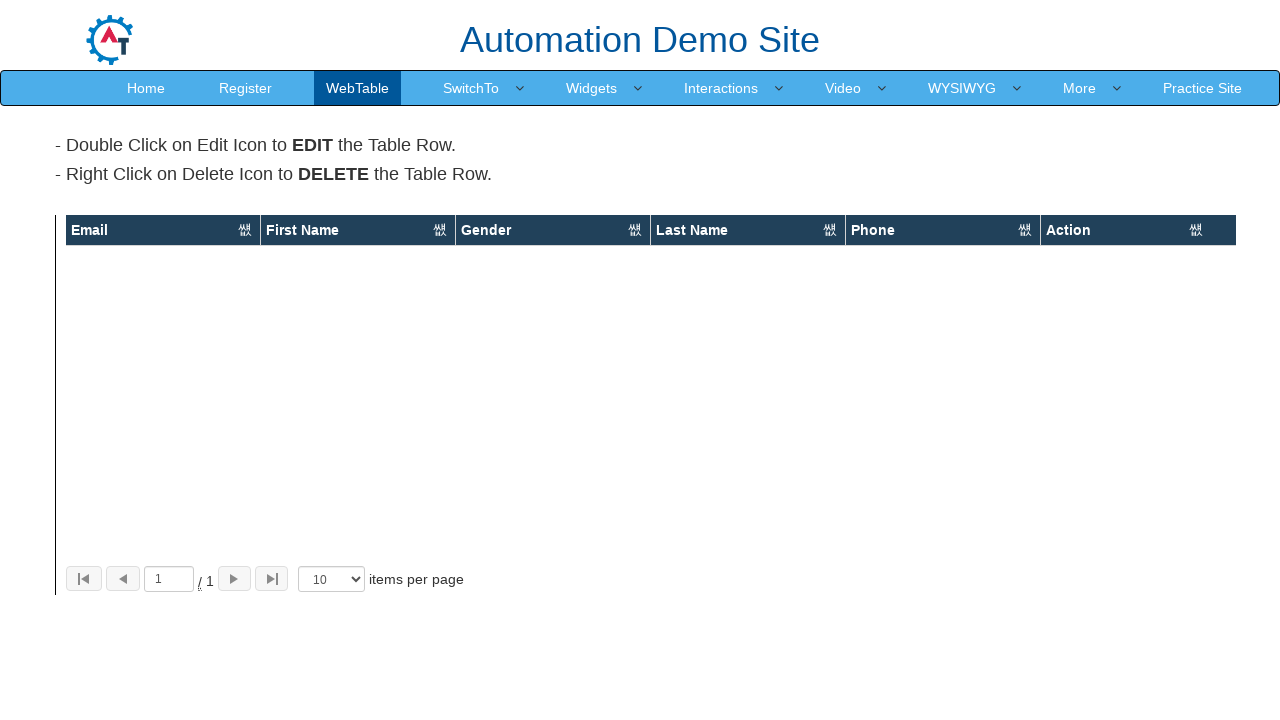

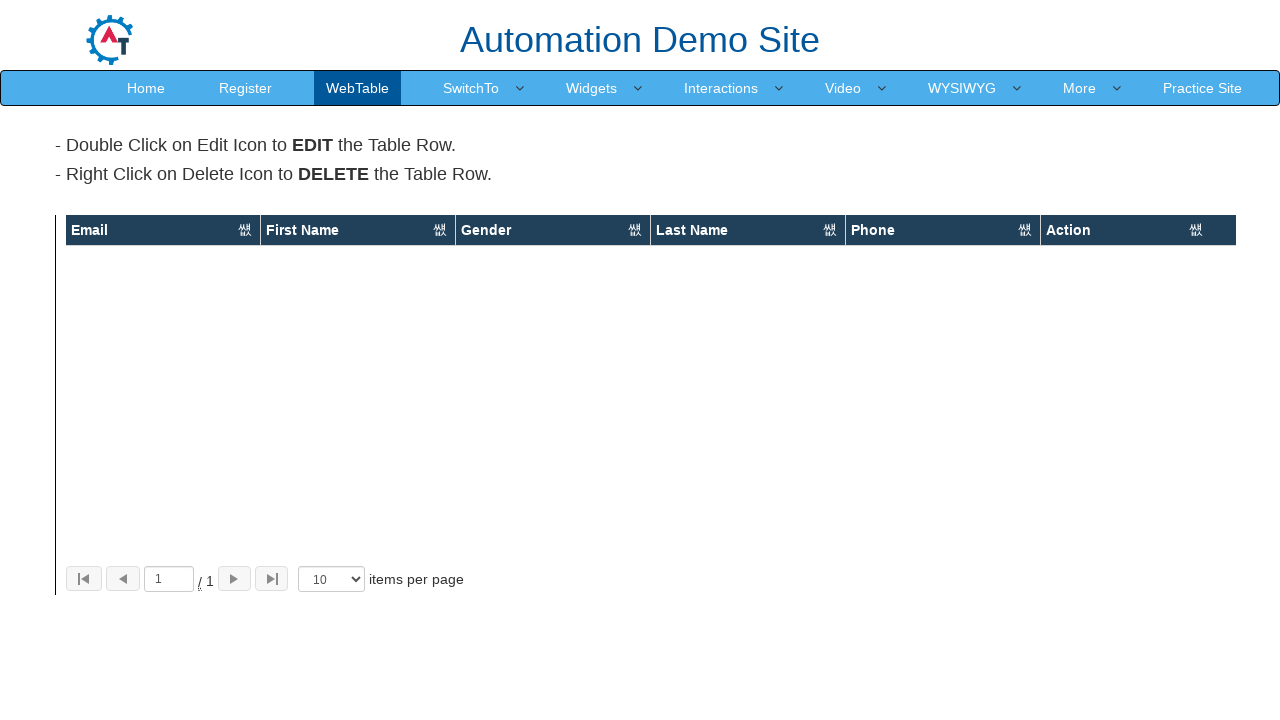